Tests clicking a booking calendar link that opens a new window

Starting URL: https://codenboxautomationlab.com/practice/

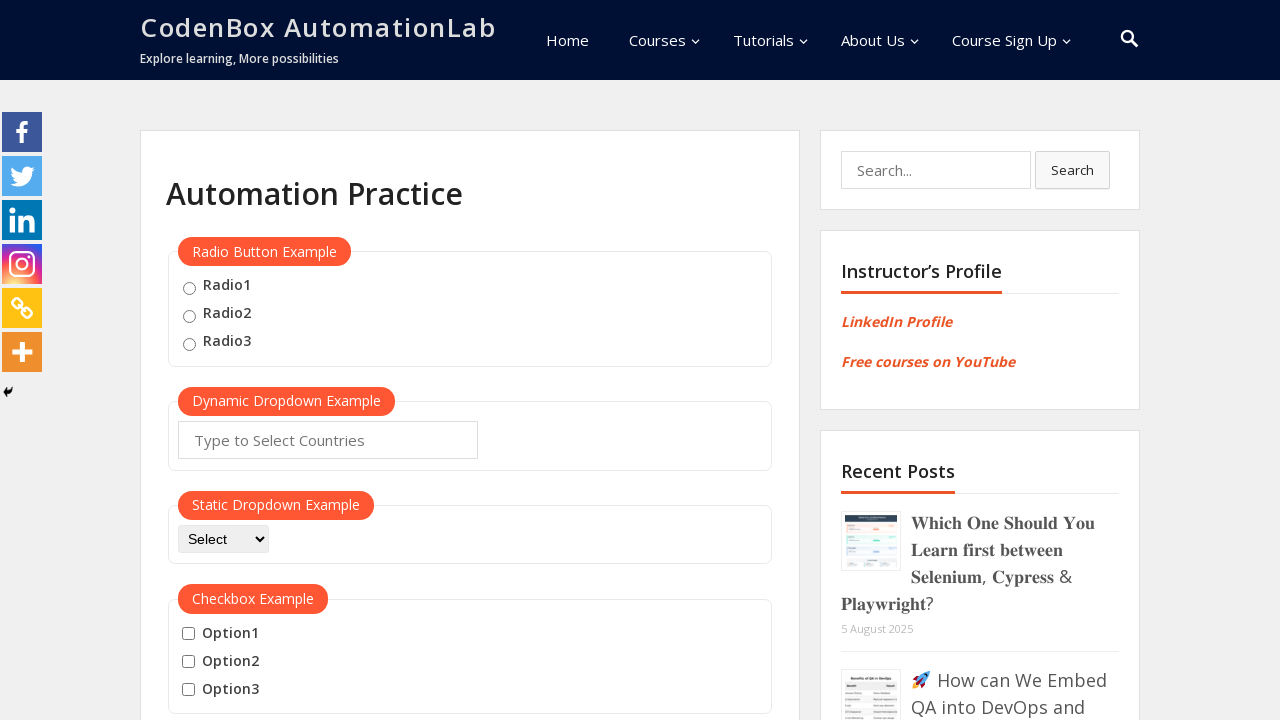

Clicked on Booking Calendar link, new window opened at (235, 360) on text=Booking
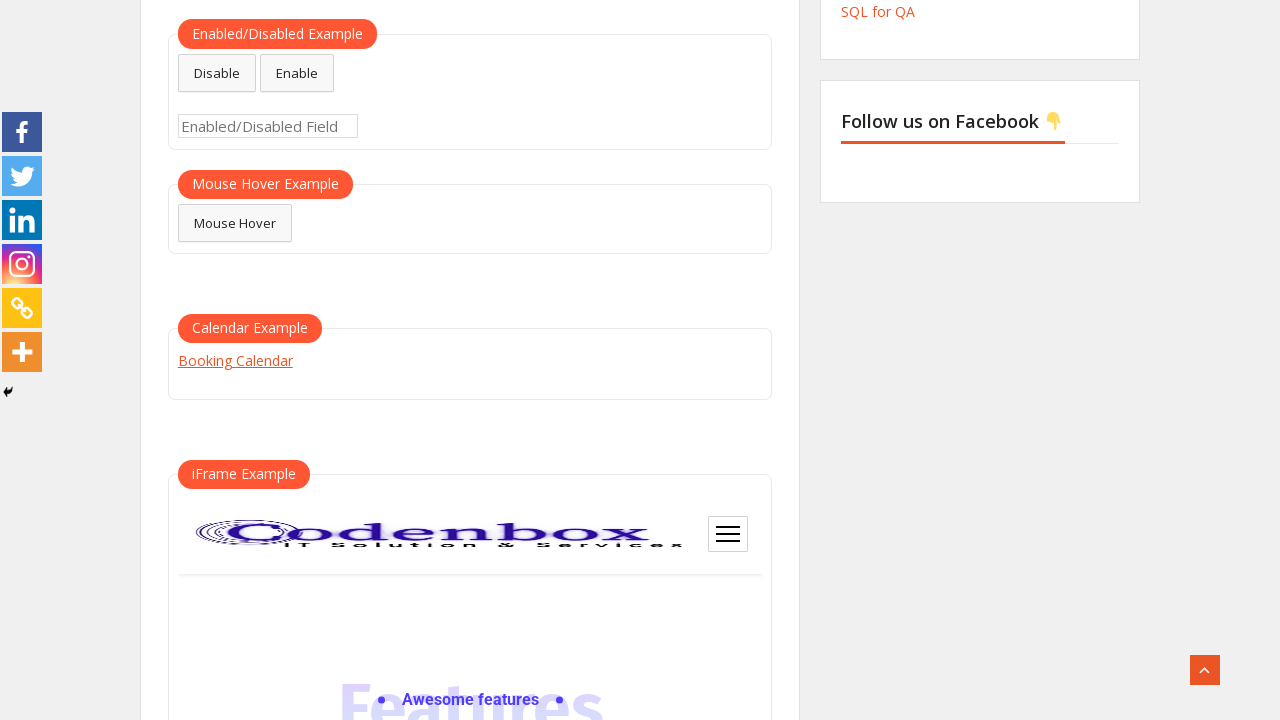

Captured new page reference
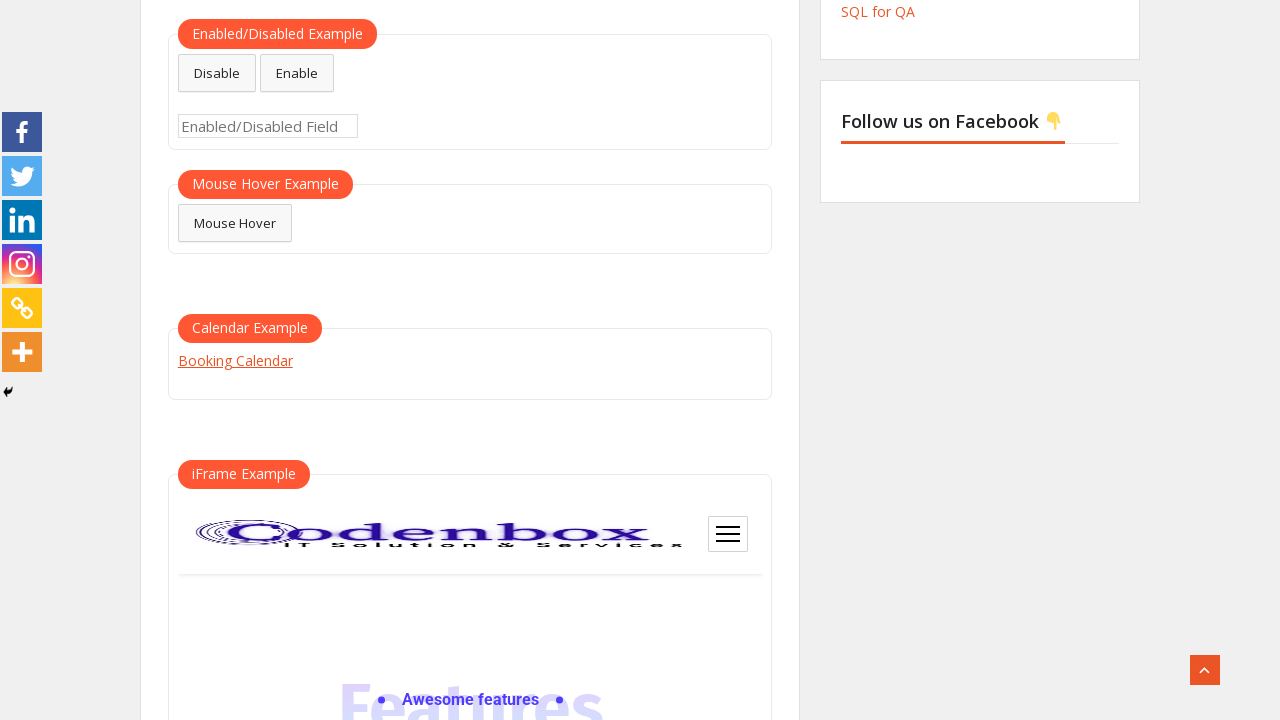

New page loaded completely
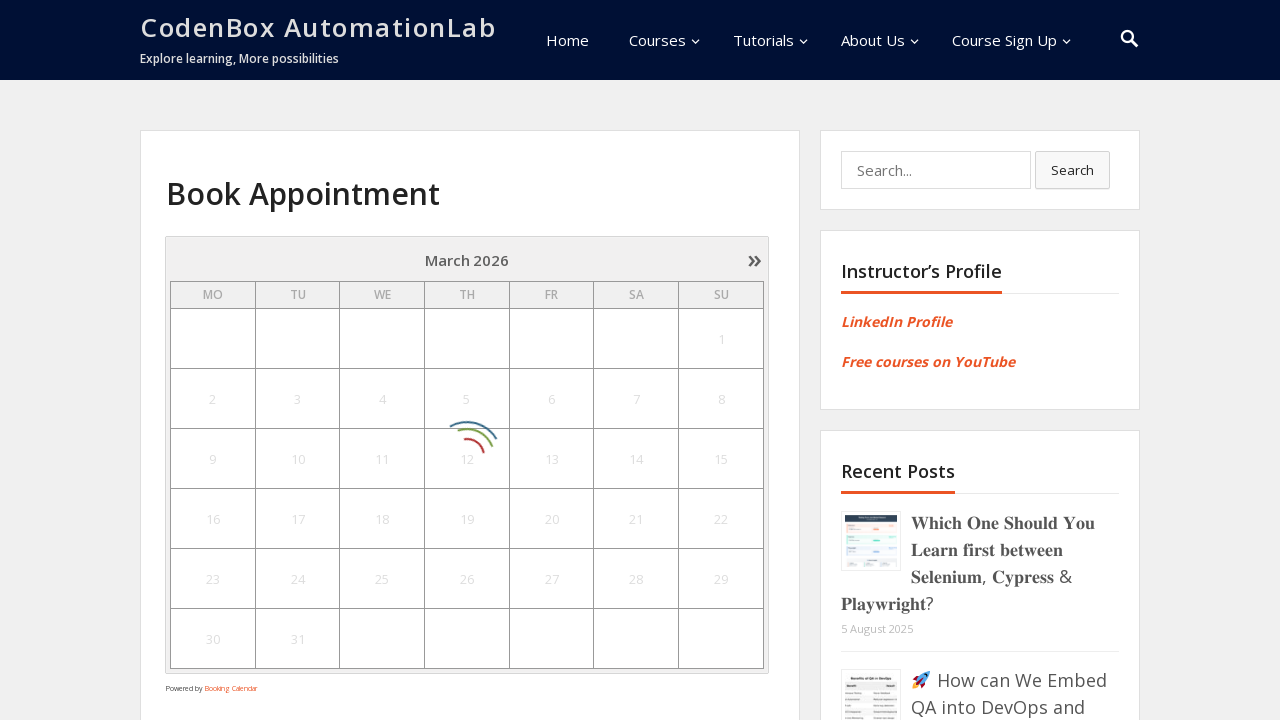

Closed the booking calendar window
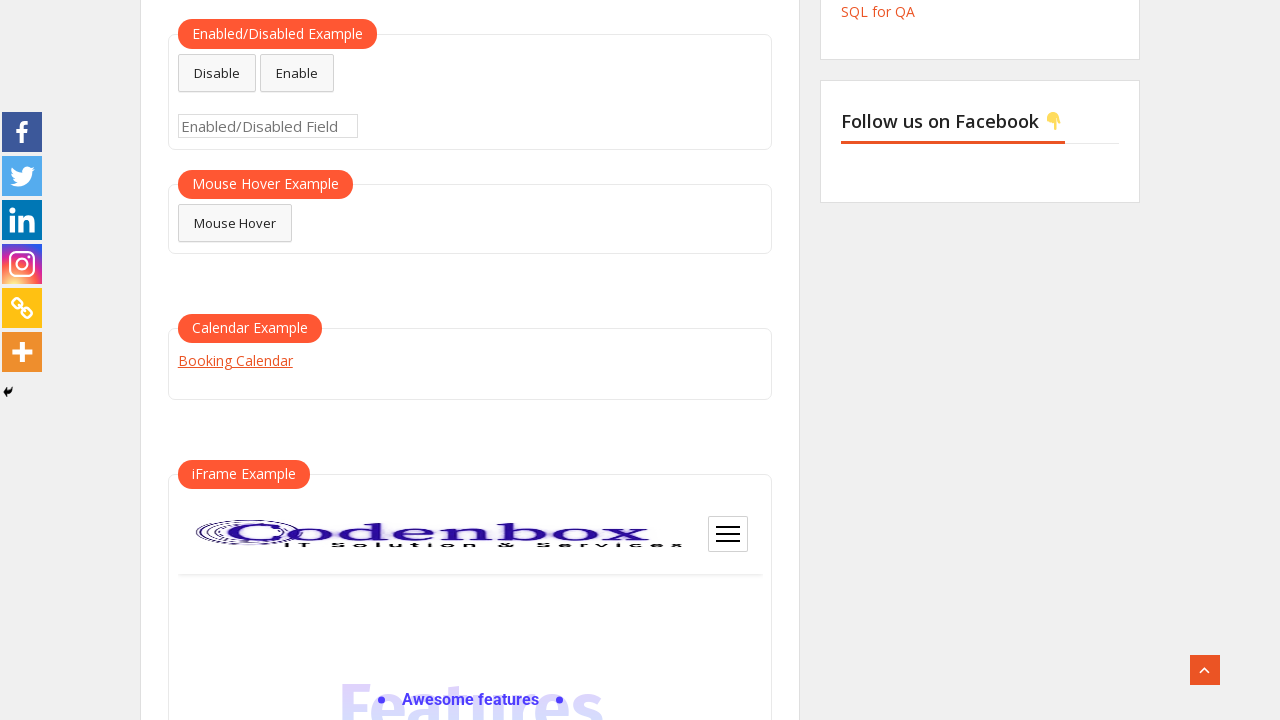

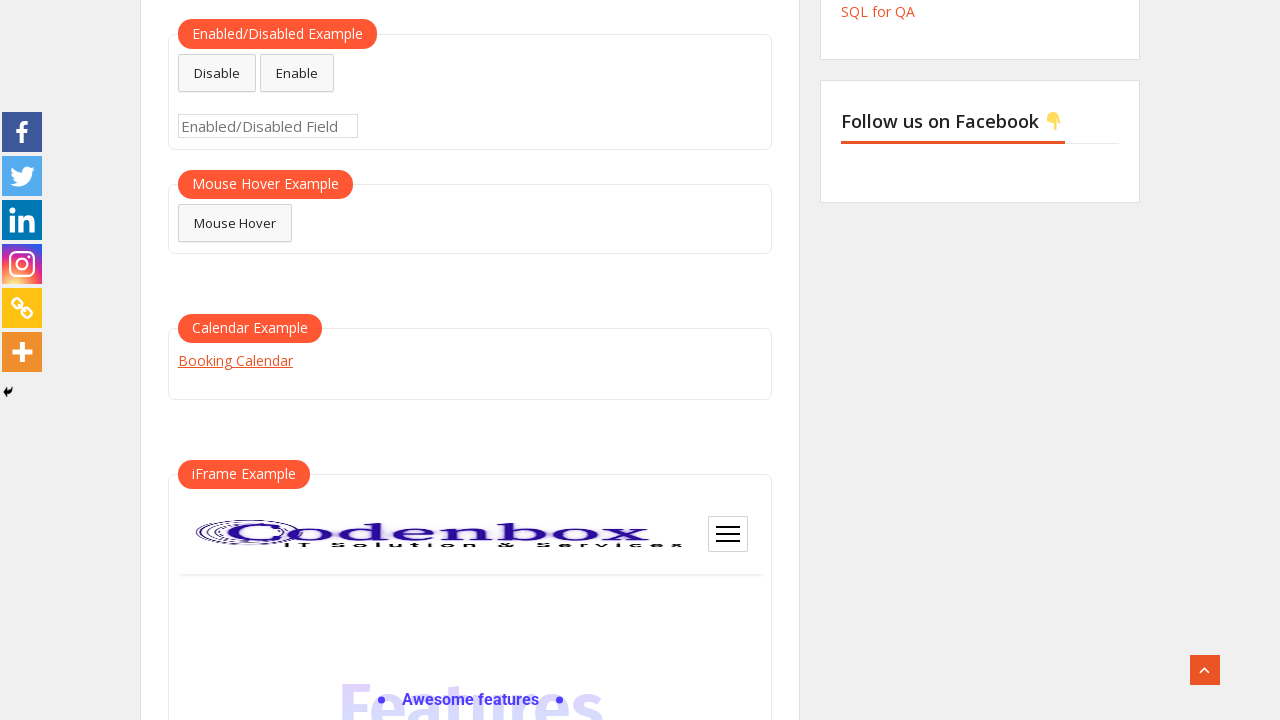